Tests element display functionality by checking if elements are displayed and interacting with them - filling email and education textboxes, clicking a radio button

Starting URL: https://automationfc.github.io/basic-form/index.html

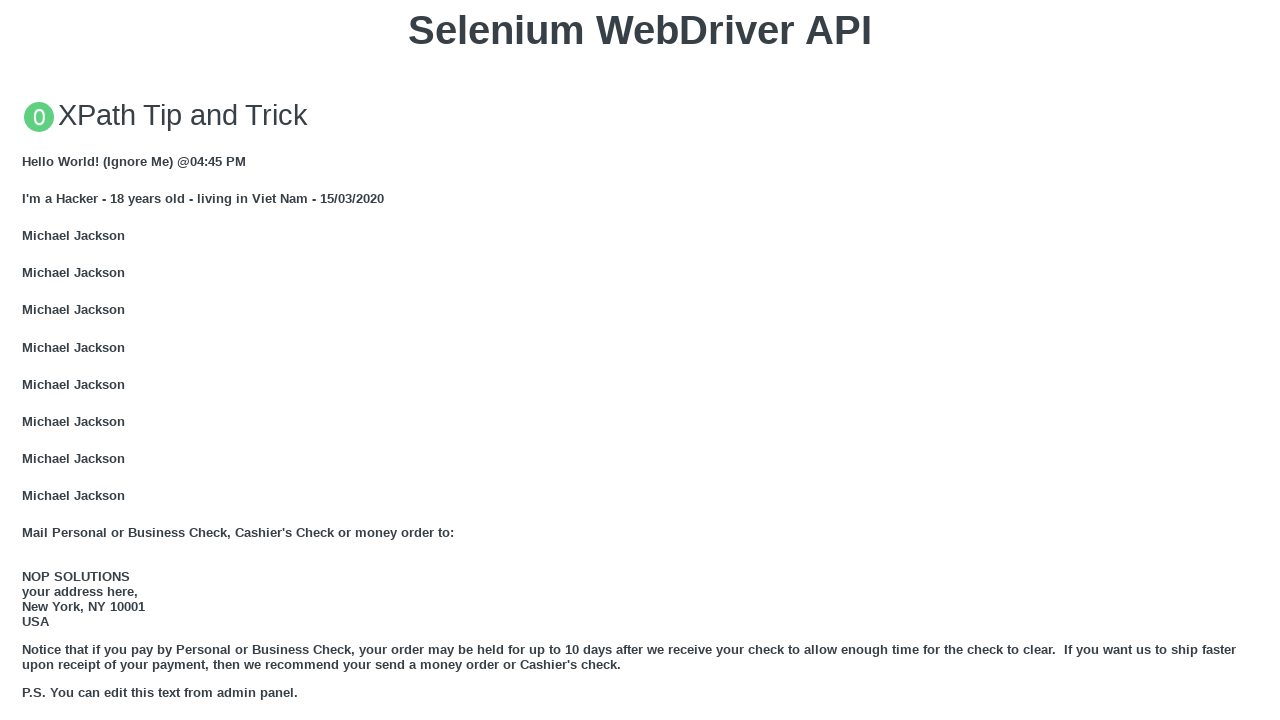

Filled email textbox with 'Automation Testing' on #mail
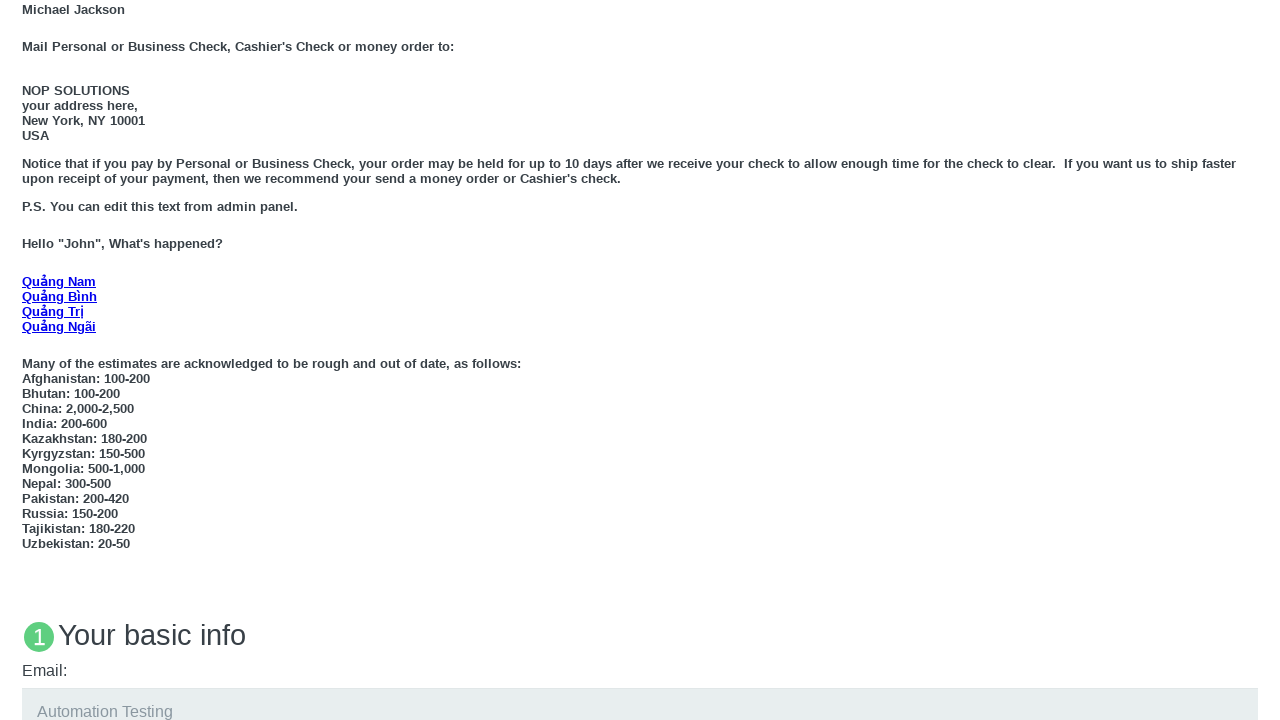

Filled education textbox with 'Automation Testing' on #edu
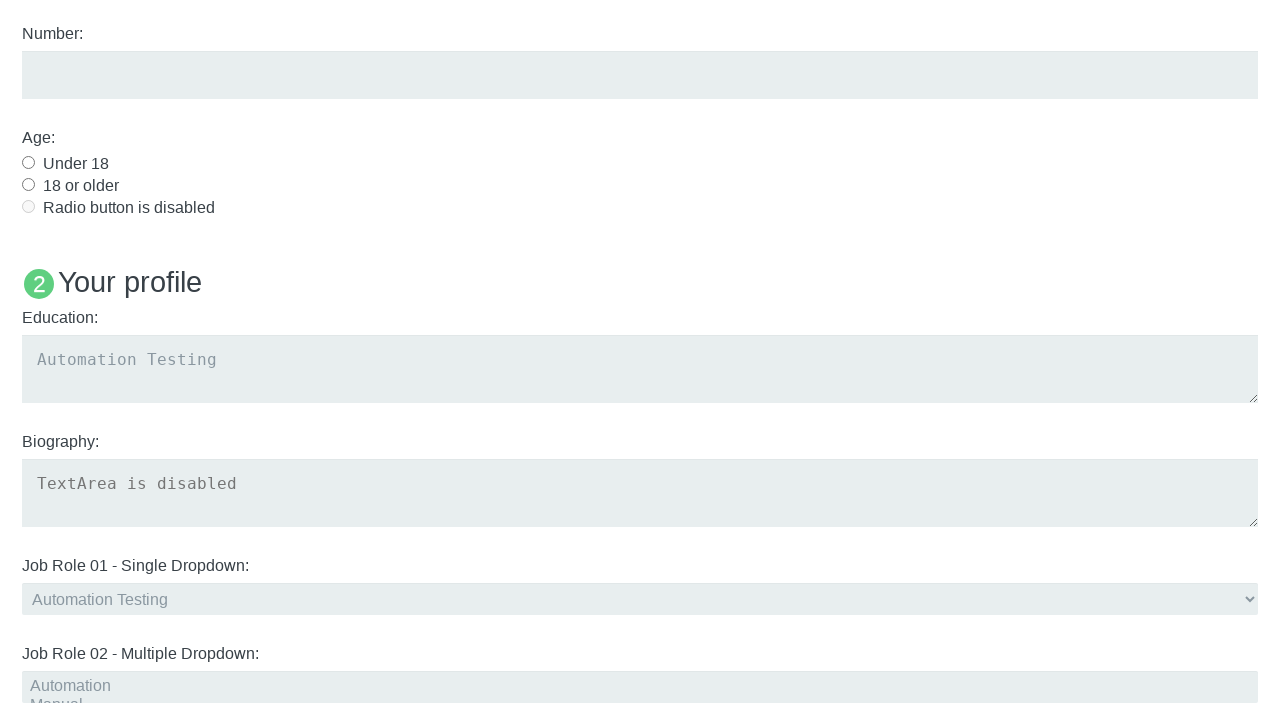

Clicked 'Age Under 18' radio button at (28, 162) on #under_18
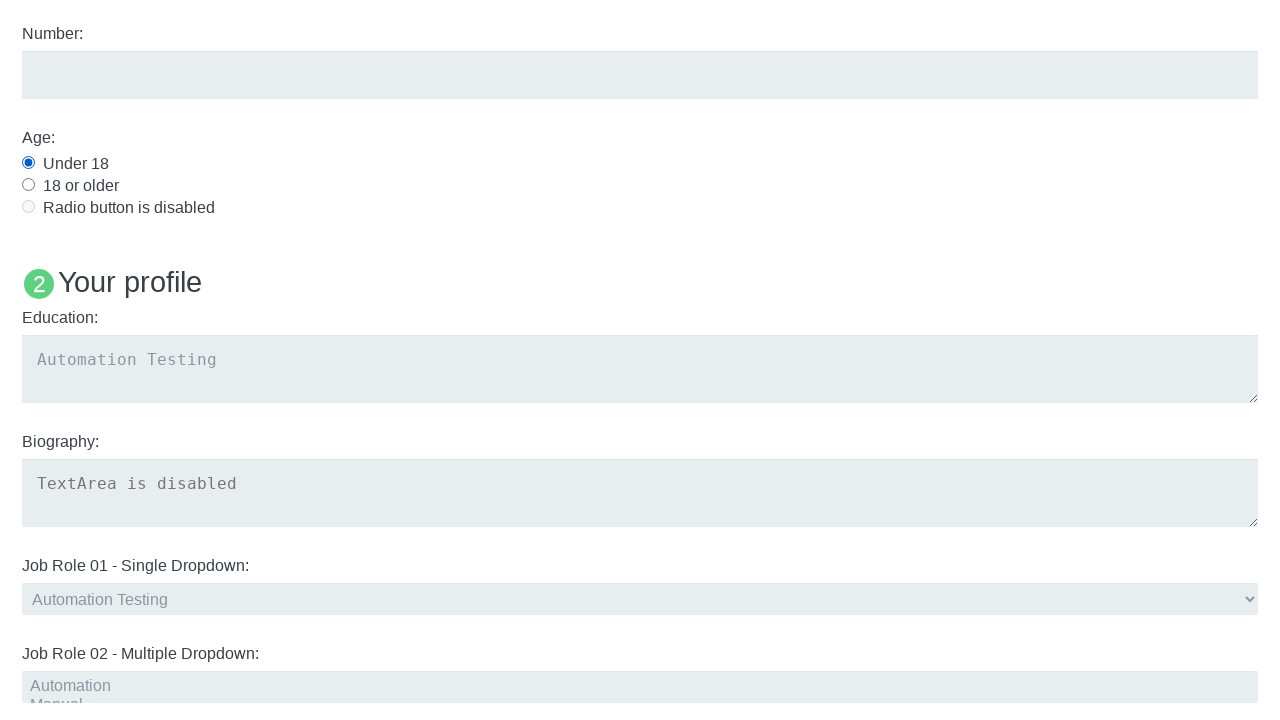

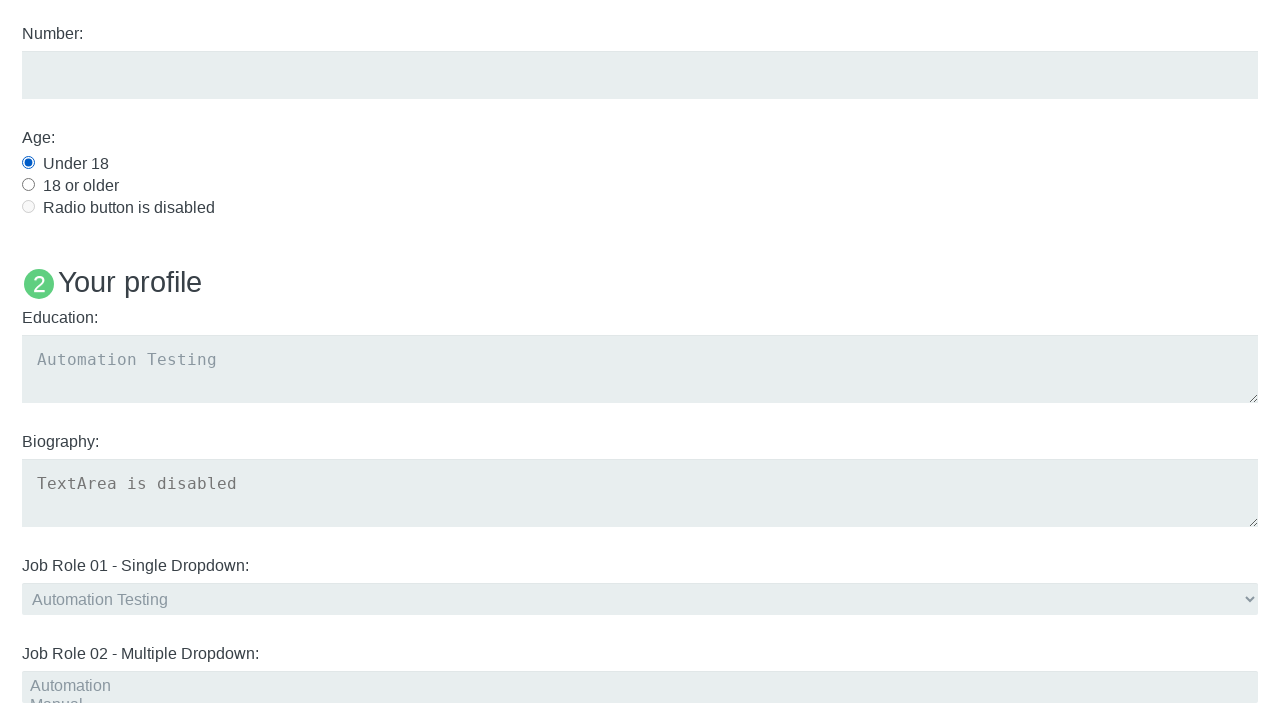